Fills out a registration form using keyboard navigation (Tab key) to move between fields and submits the form

Starting URL: https://naveenautomationlabs.com/opencart/index.php?route=account/register

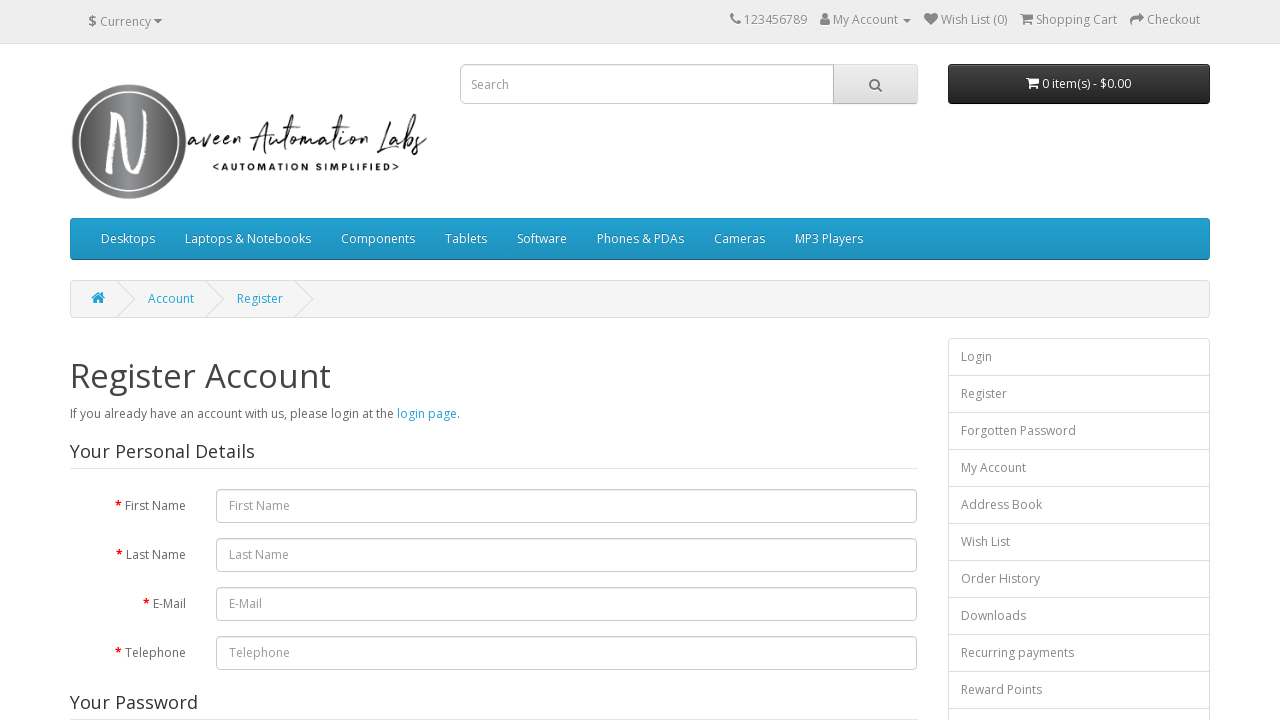

Filled first name field with 'Mukul' on #input-firstname
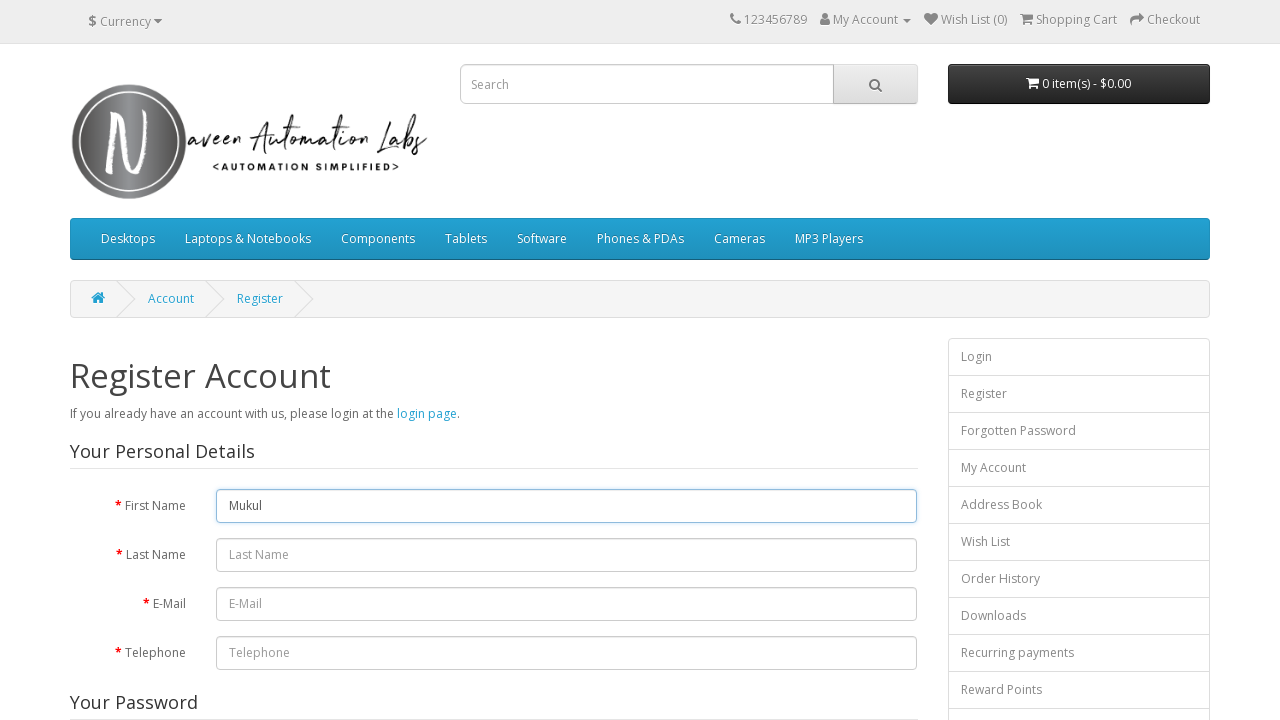

Pressed Tab to navigate to last name field on #input-firstname
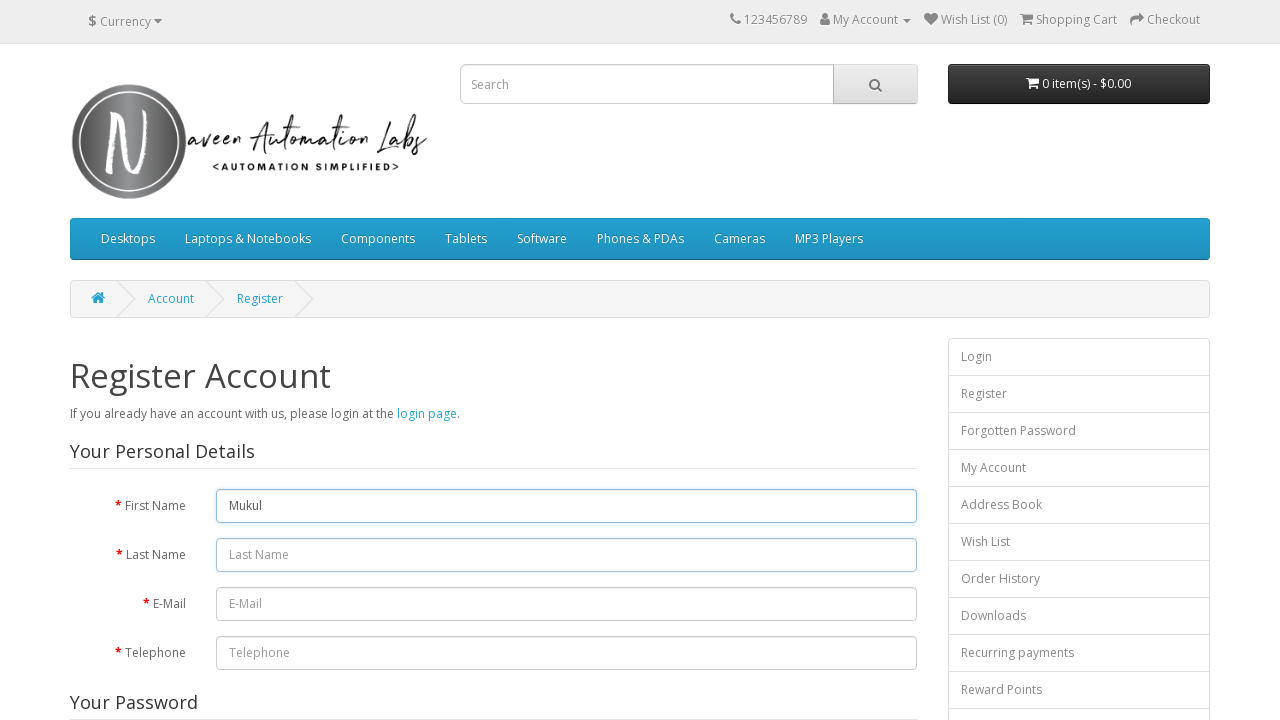

Filled last name field with 'Prashar' on #input-lastname
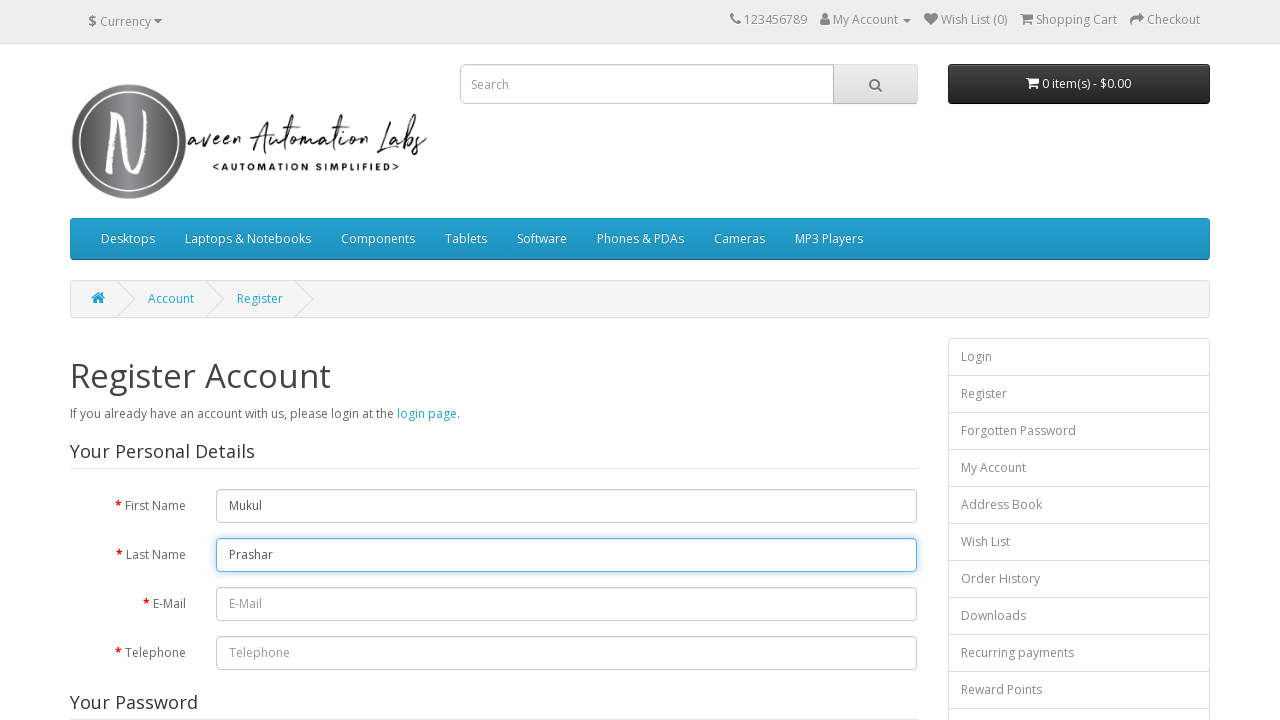

Pressed Tab to navigate to email field on #input-lastname
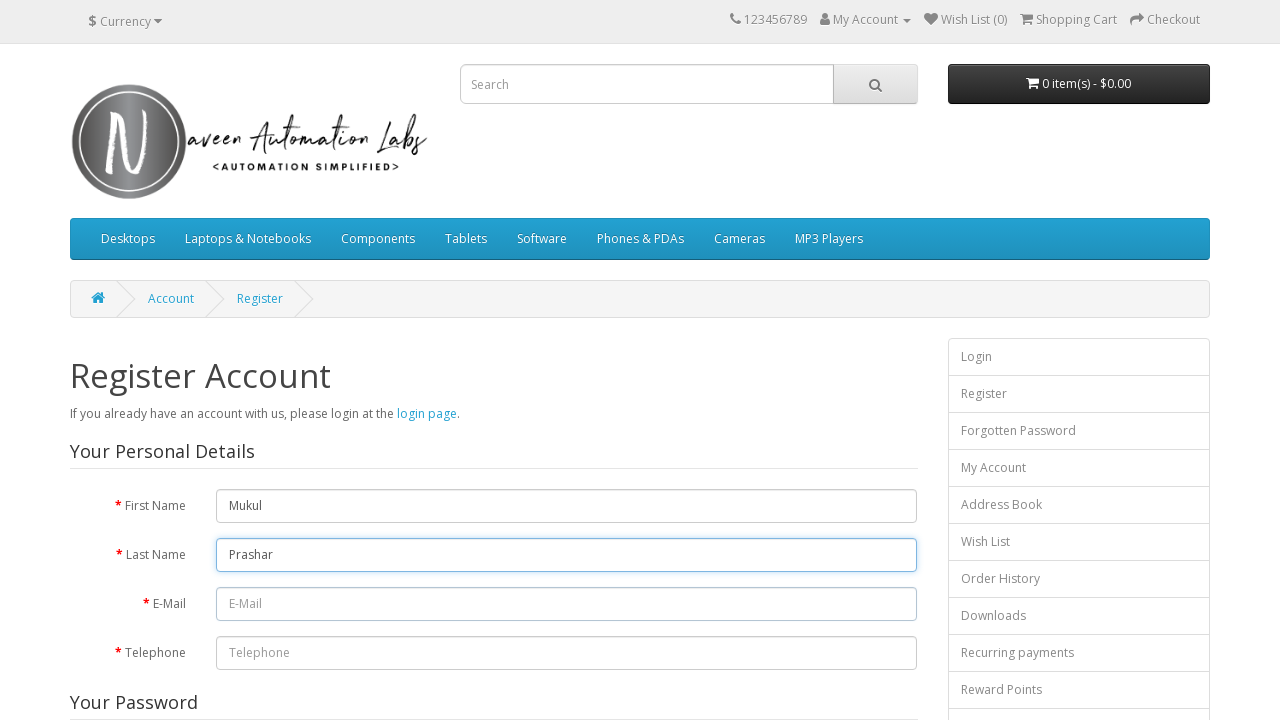

Filled email field with 'Prashar123@gmail.com' on #input-email
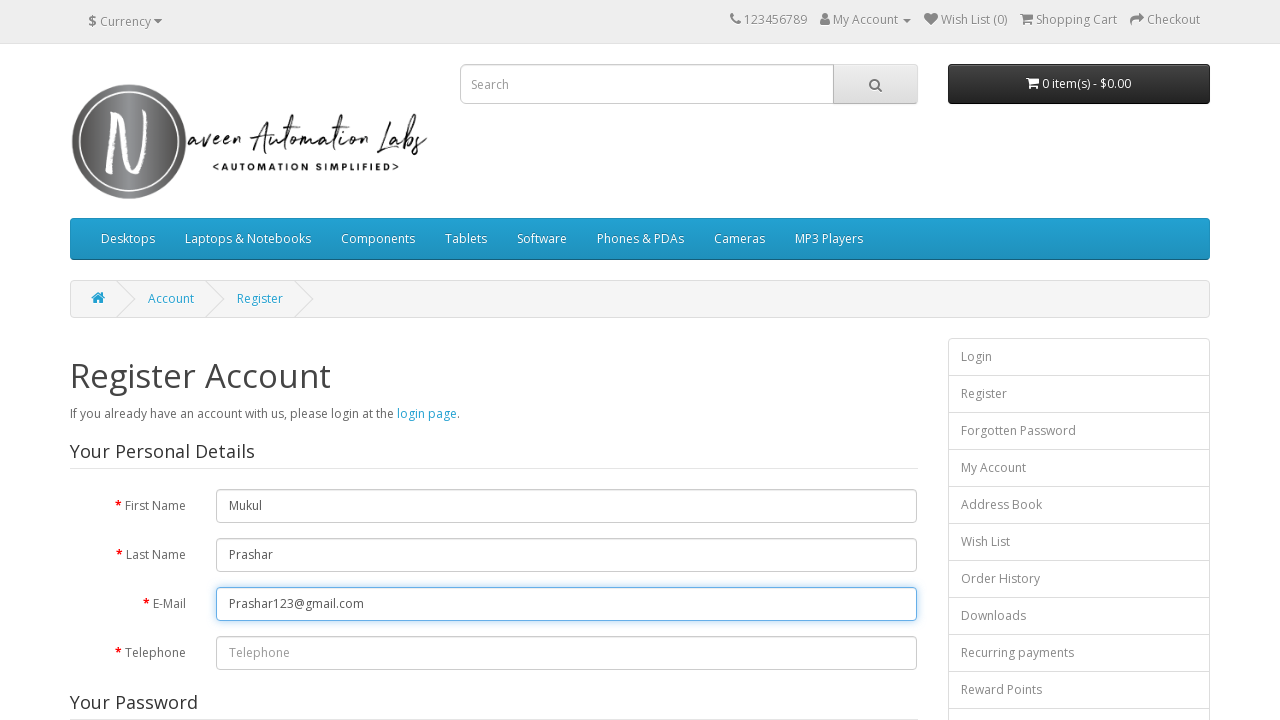

Pressed Tab to navigate to telephone field on #input-email
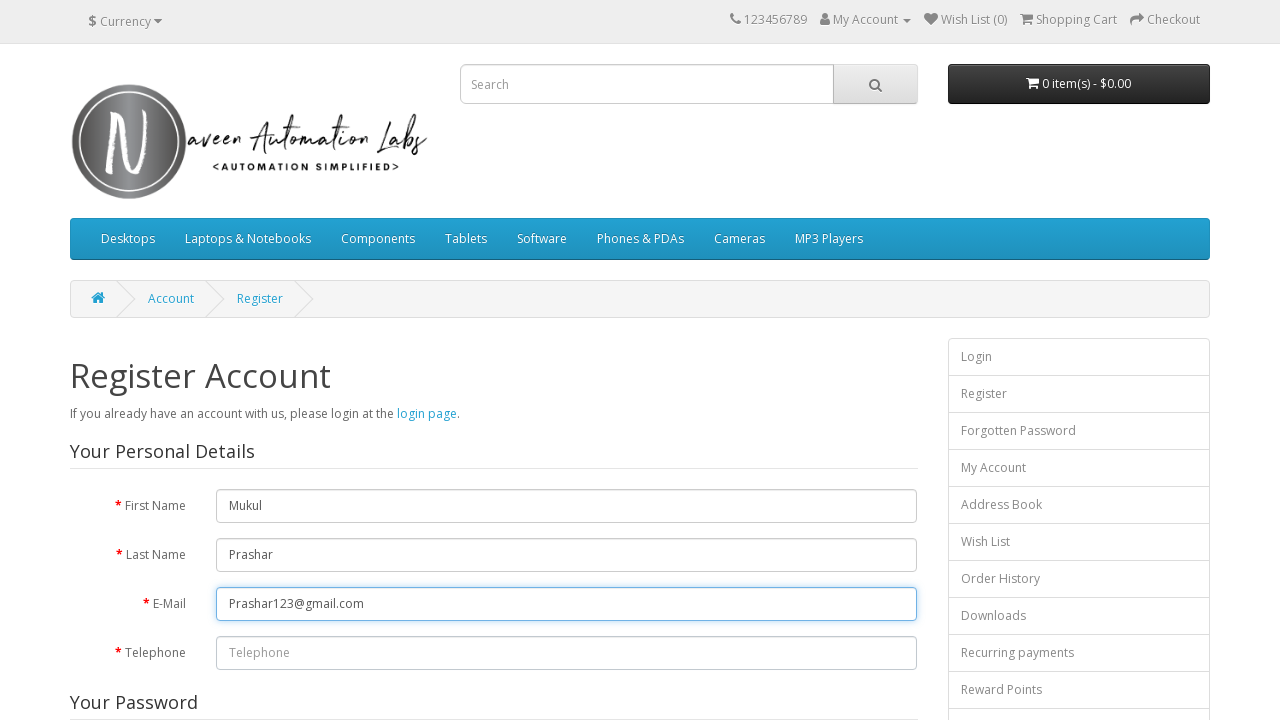

Filled telephone field with '98989898988' on #input-telephone
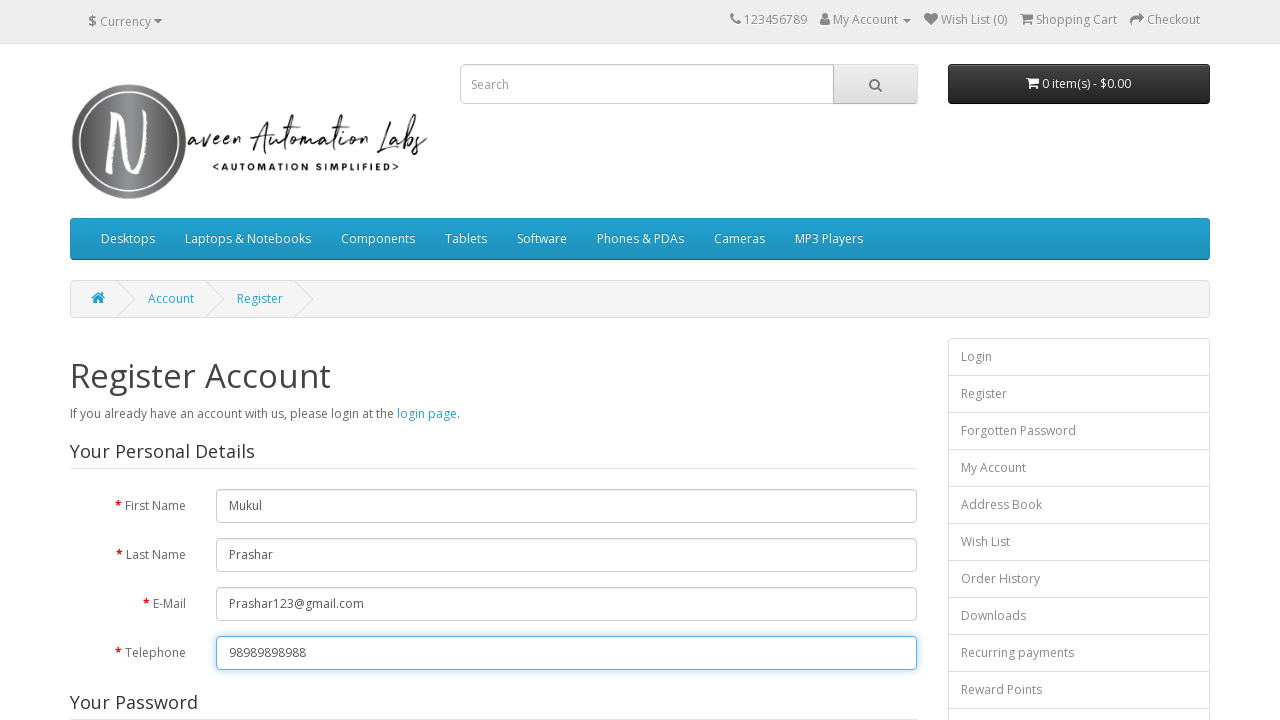

Pressed Tab to navigate to password field on #input-telephone
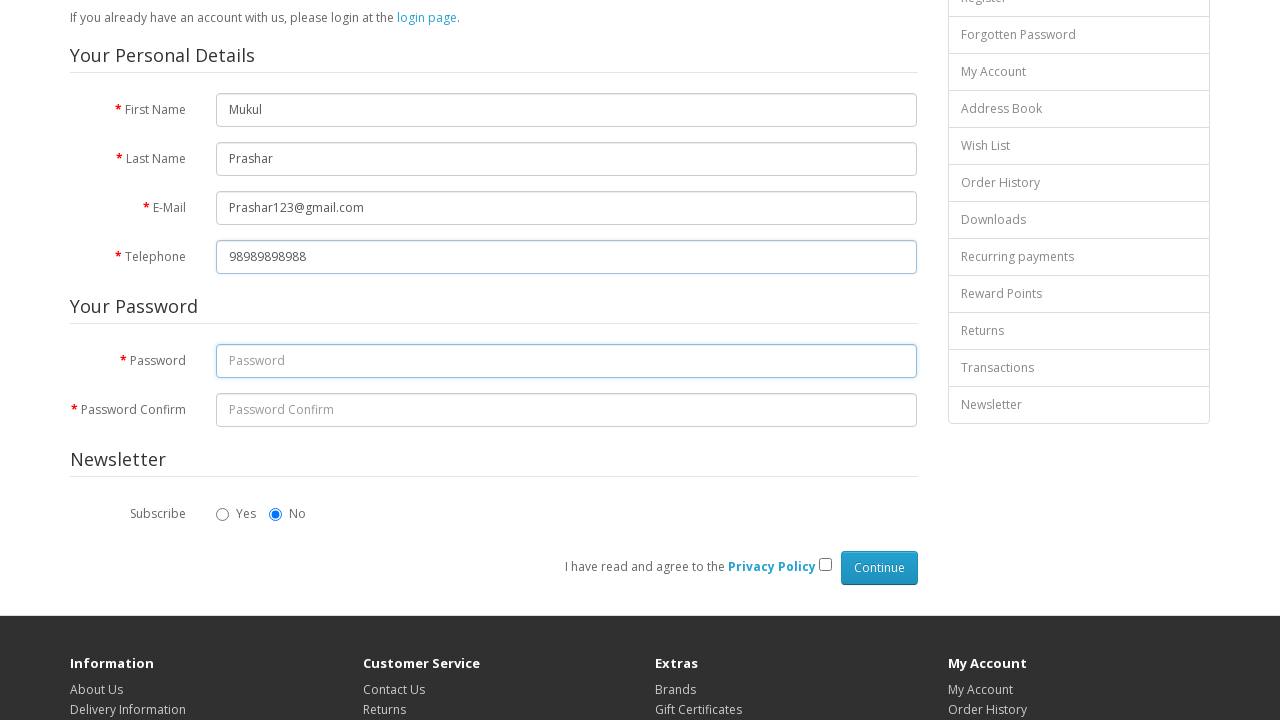

Filled password field with 'Prashar@123' on #input-password
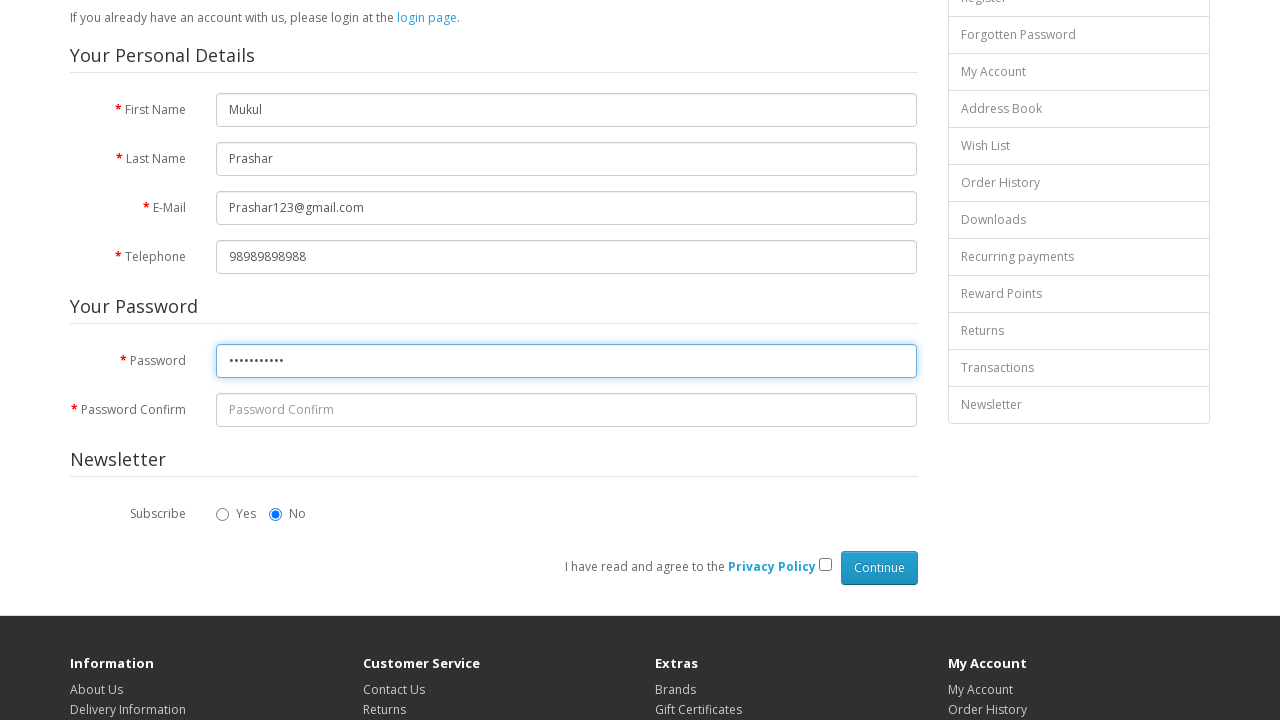

Pressed Tab to navigate to password confirm field on #input-password
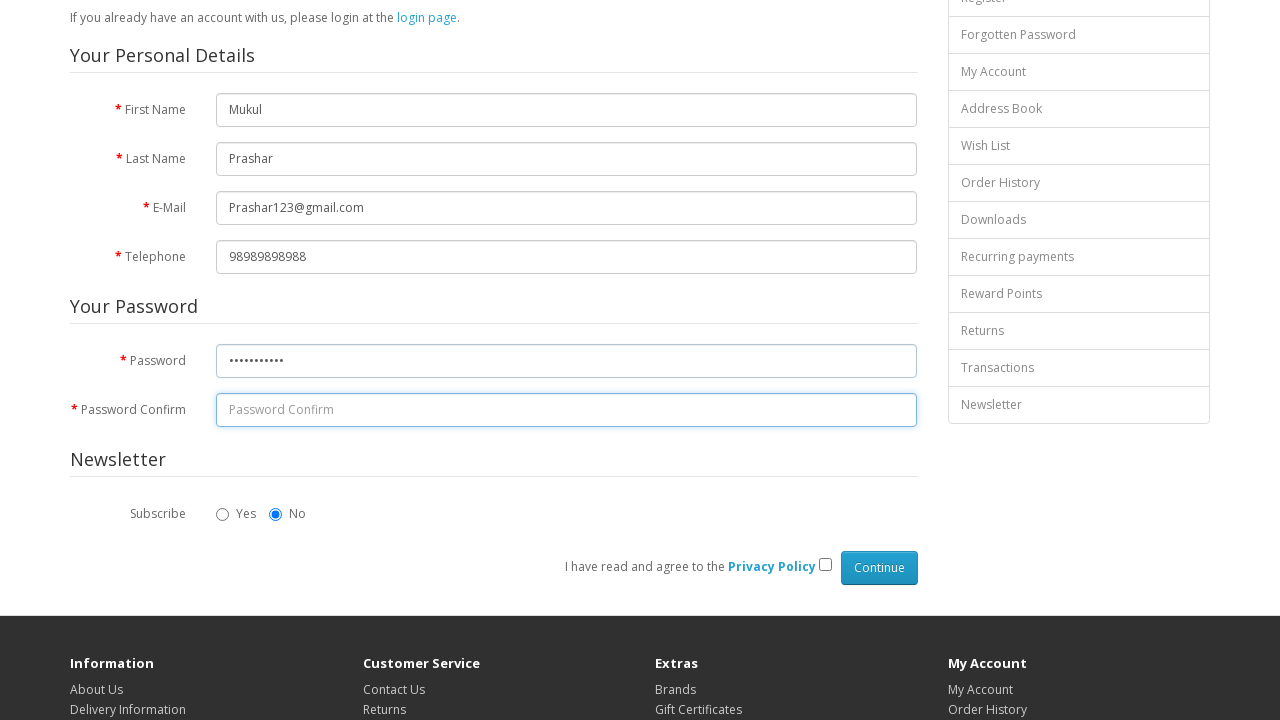

Filled password confirm field with 'Prashar@123' on #input-confirm
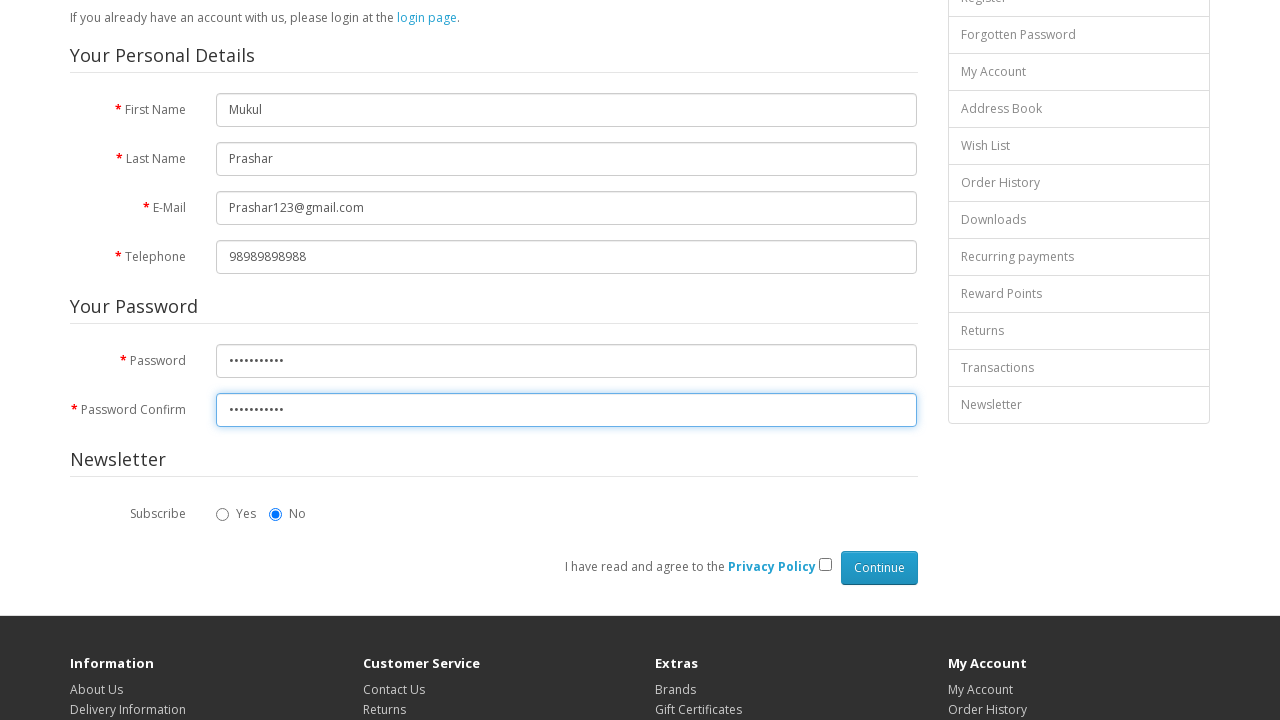

Pressed Tab to move past password confirm field on #input-confirm
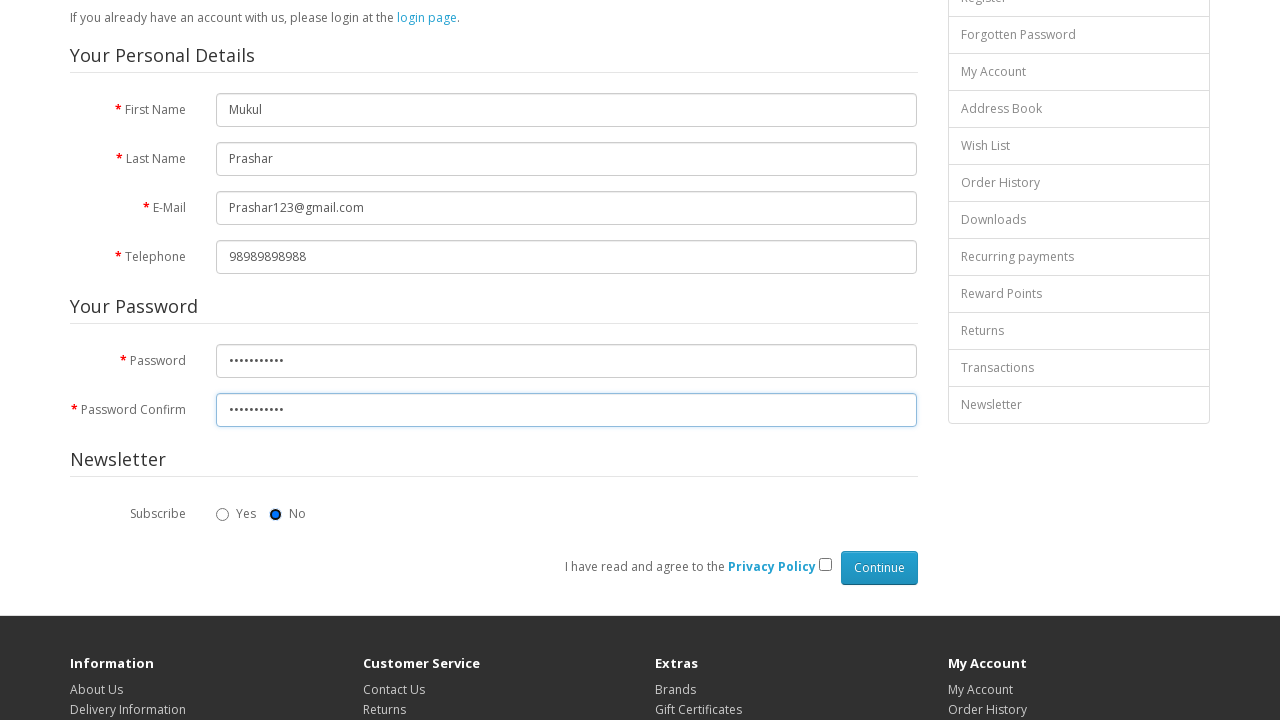

Pressed Tab to navigate through newsletter options on body
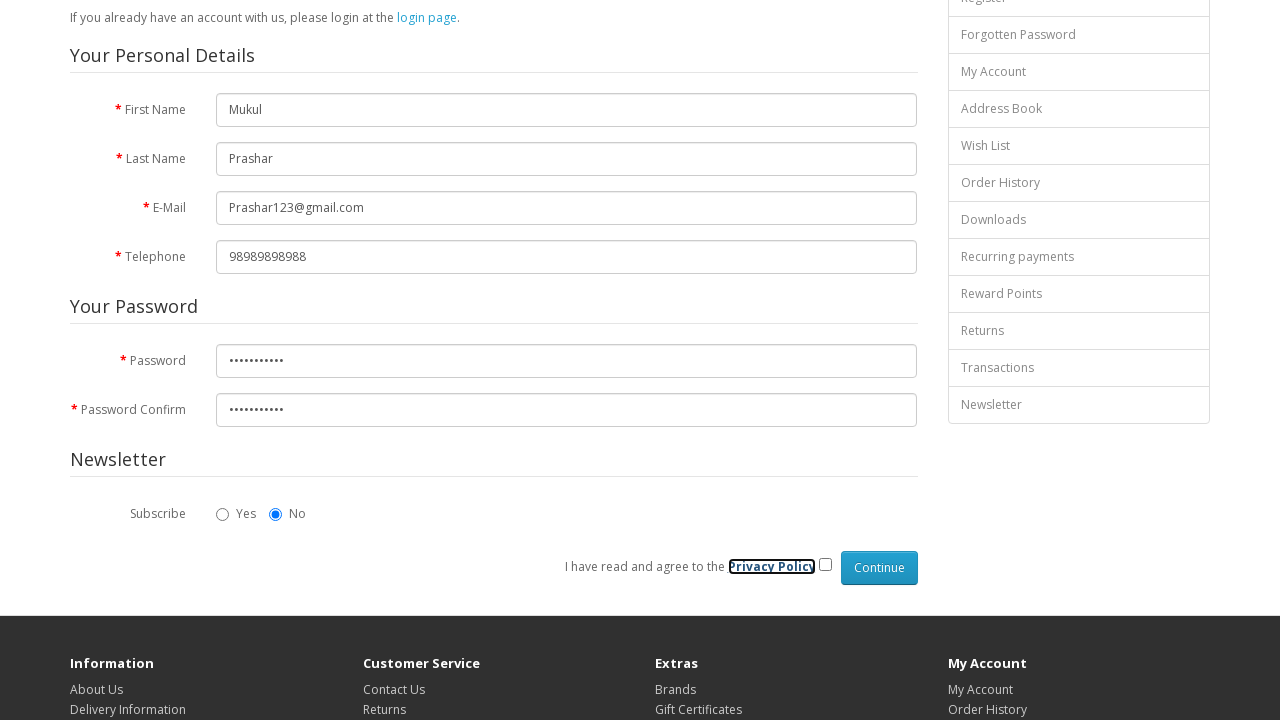

Pressed Tab to navigate to privacy policy checkbox on body
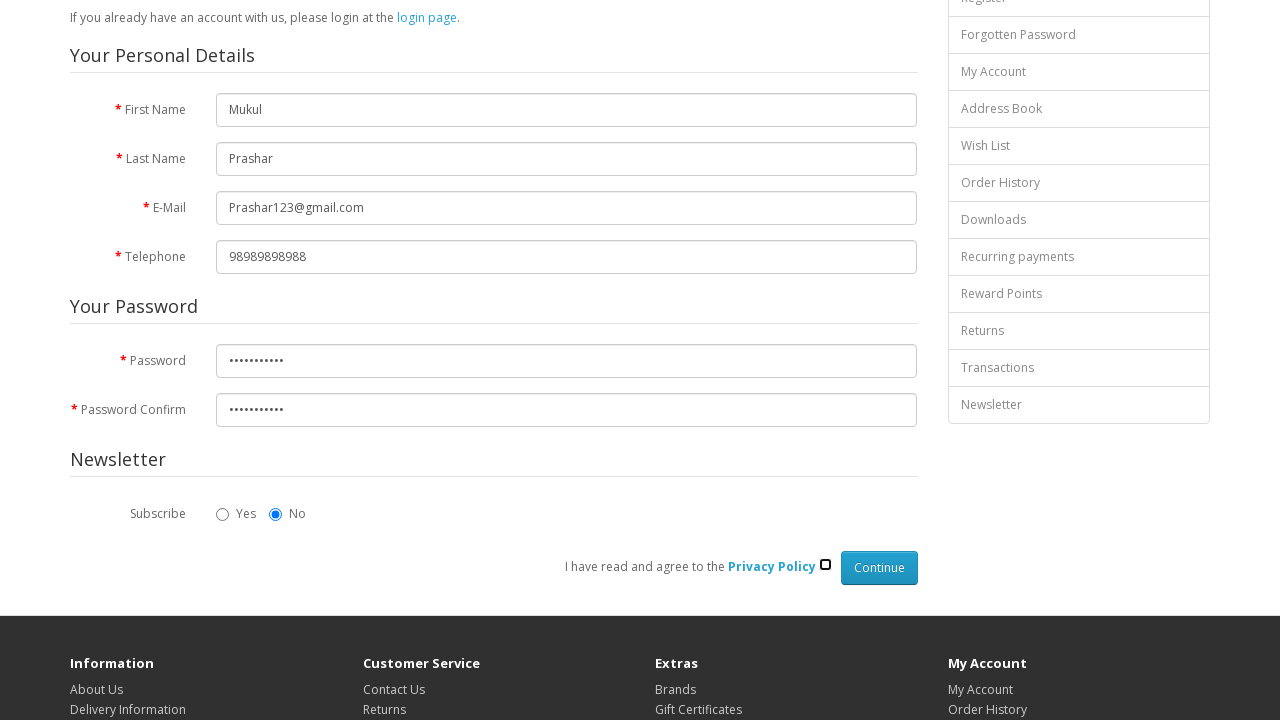

Pressed Space to check privacy policy checkbox on body
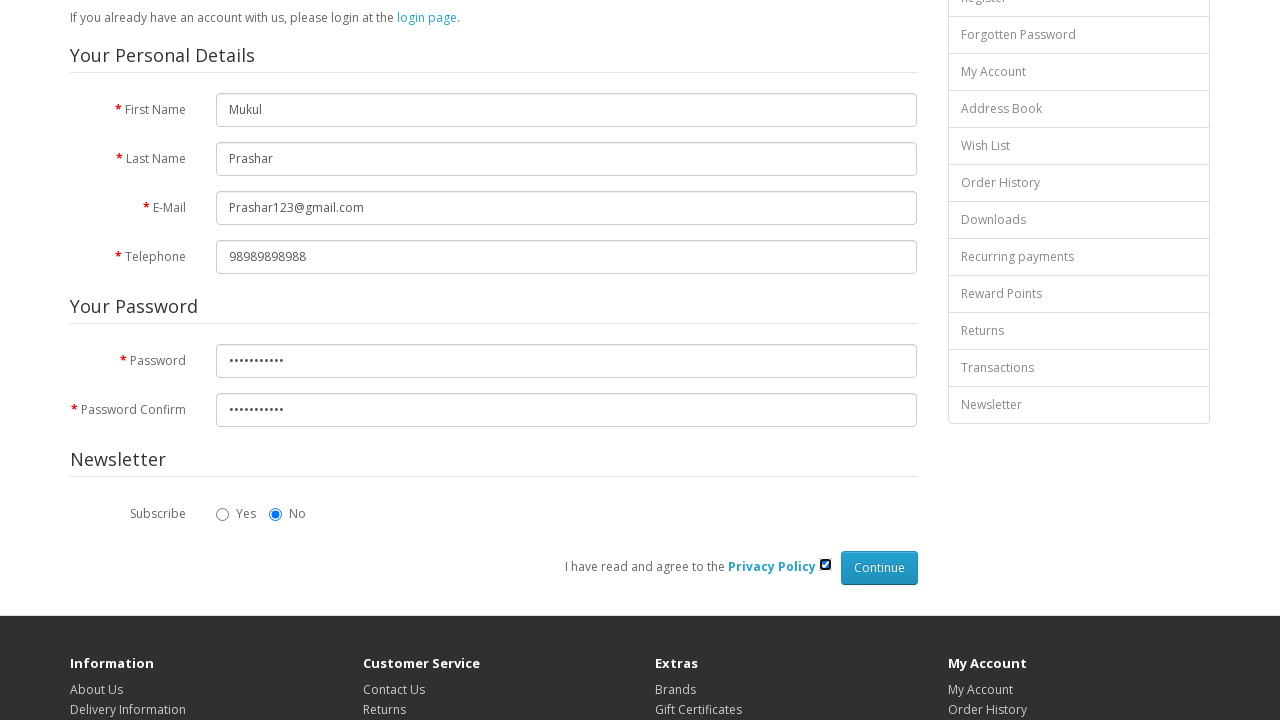

Pressed Tab to navigate to continue button on body
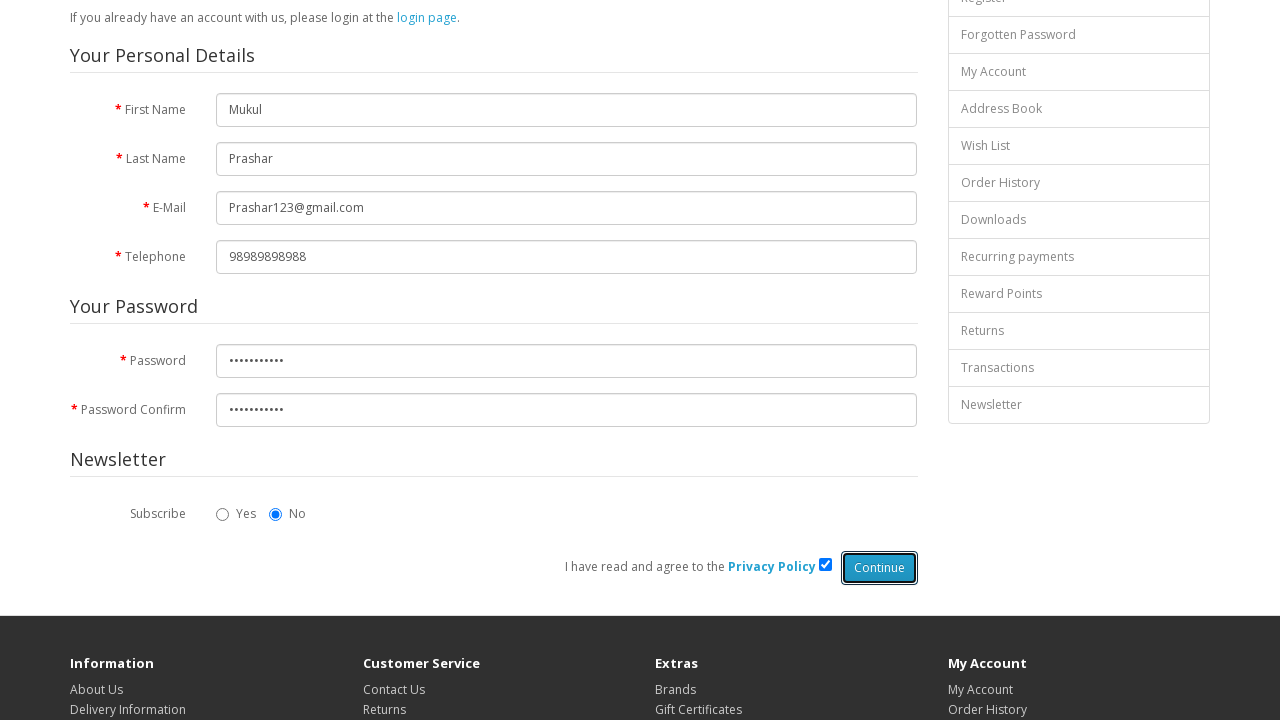

Pressed Enter to submit the registration form on body
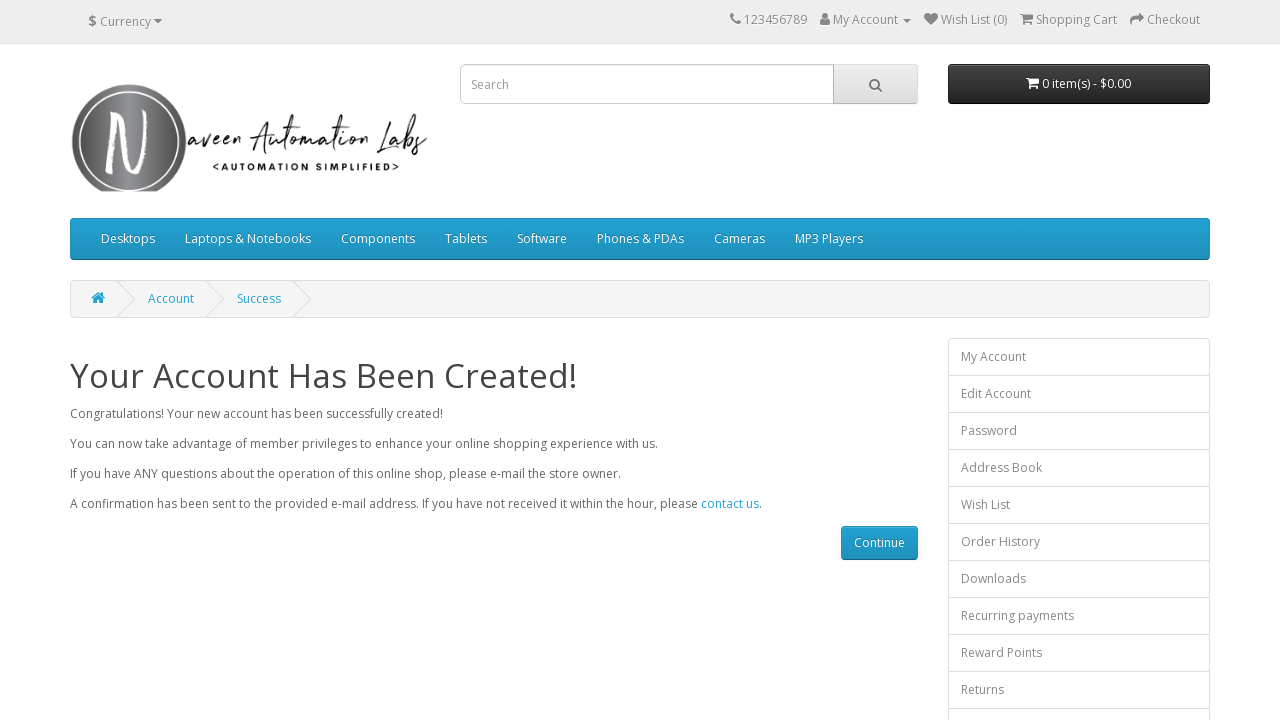

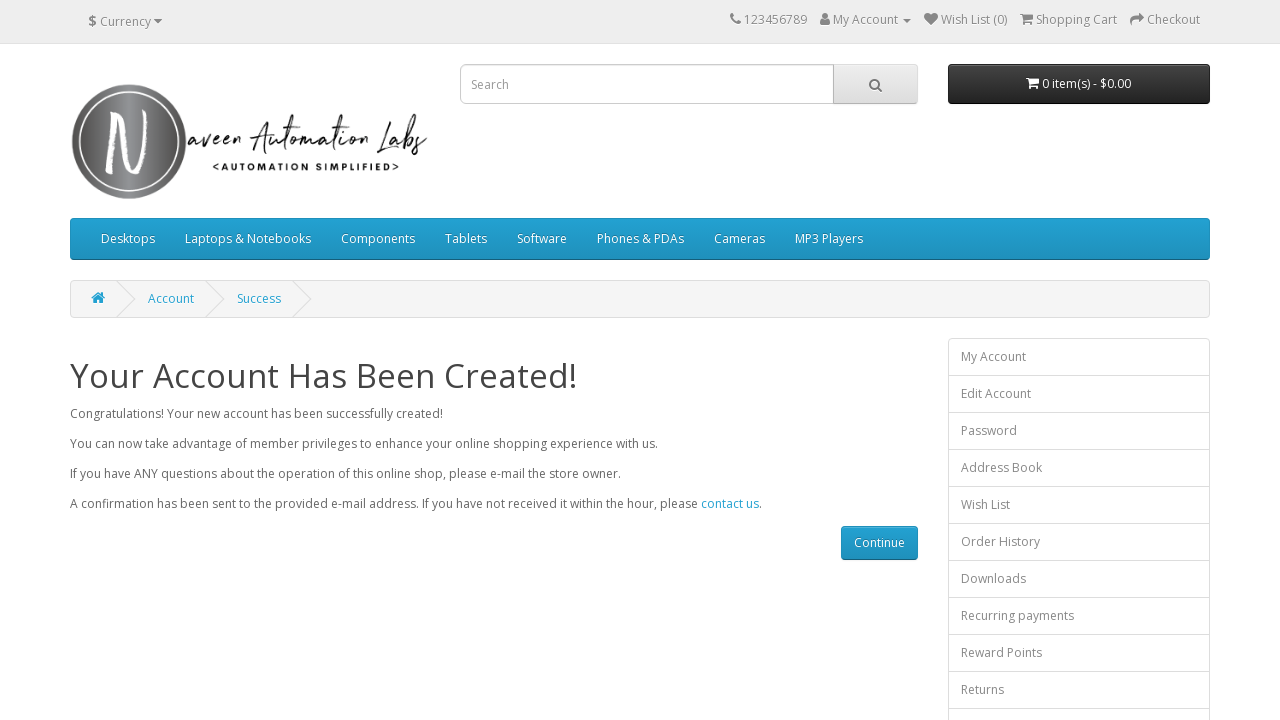